Validates that the OrangeHRM demo application login page loads correctly by checking that the page title contains "OrangeHRM"

Starting URL: https://opensource-demo.orangehrmlive.com/

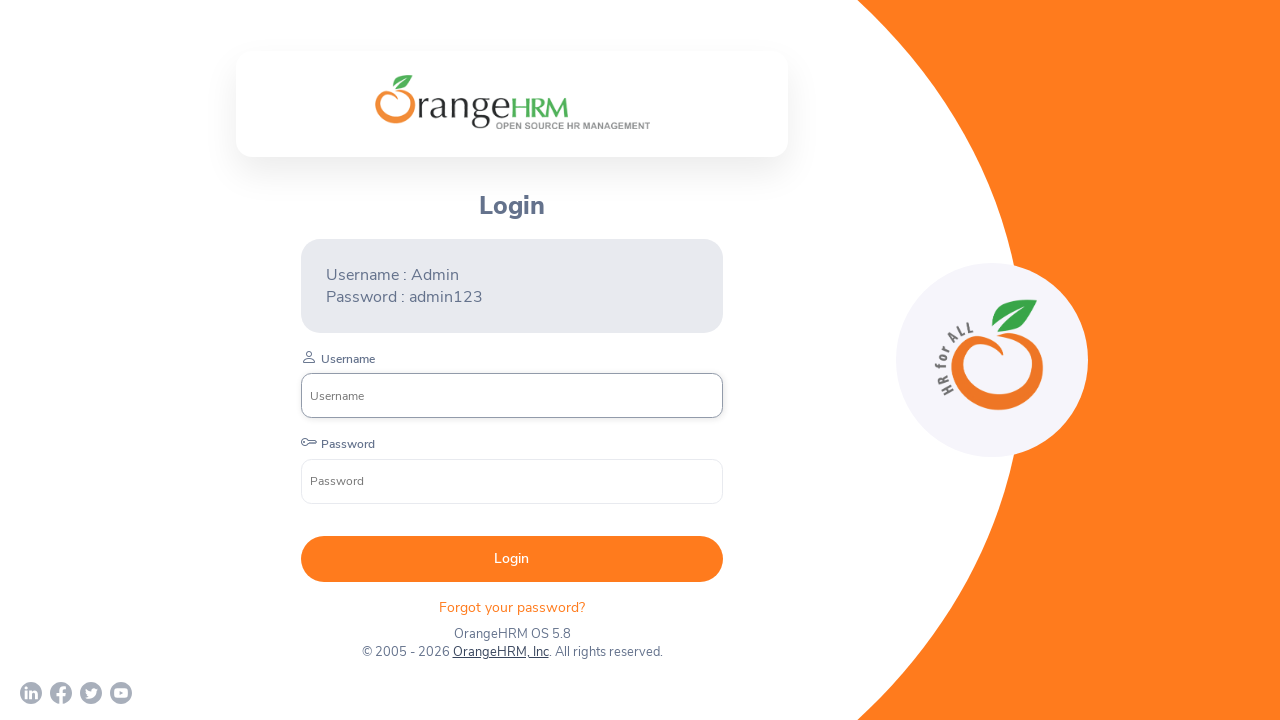

Page loaded with domcontentloaded state
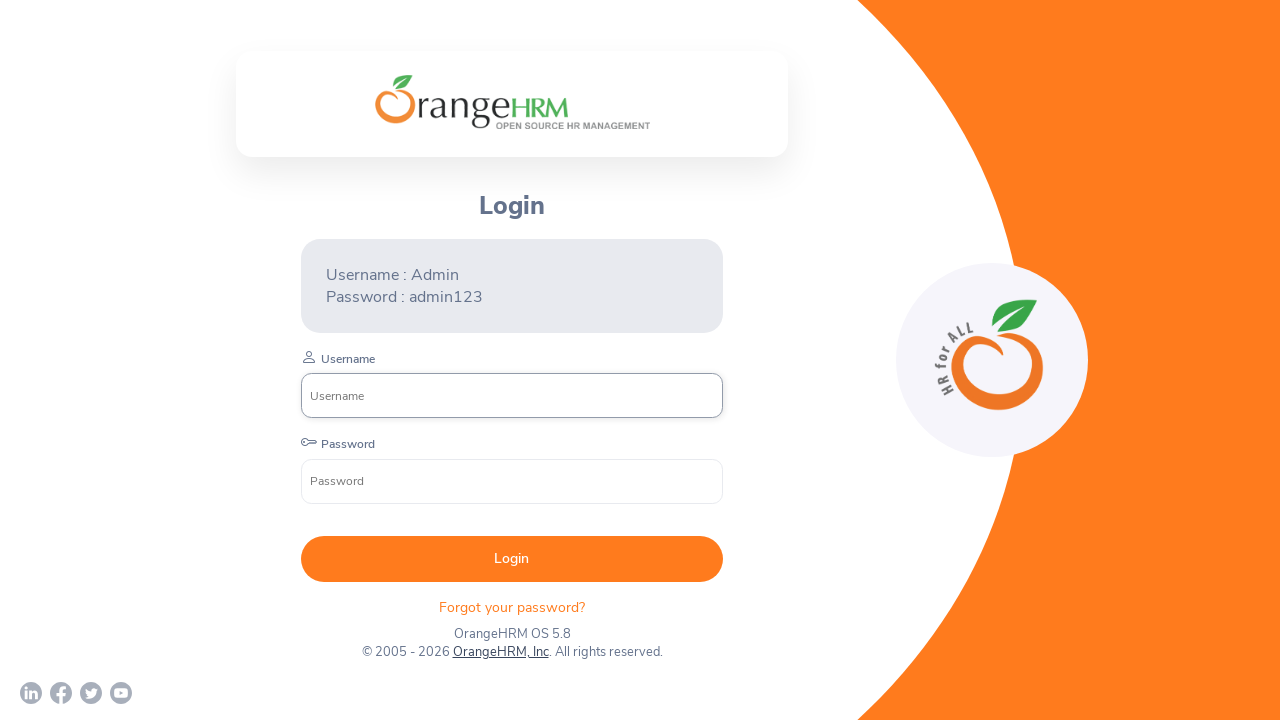

Retrieved page title: 'OrangeHRM'
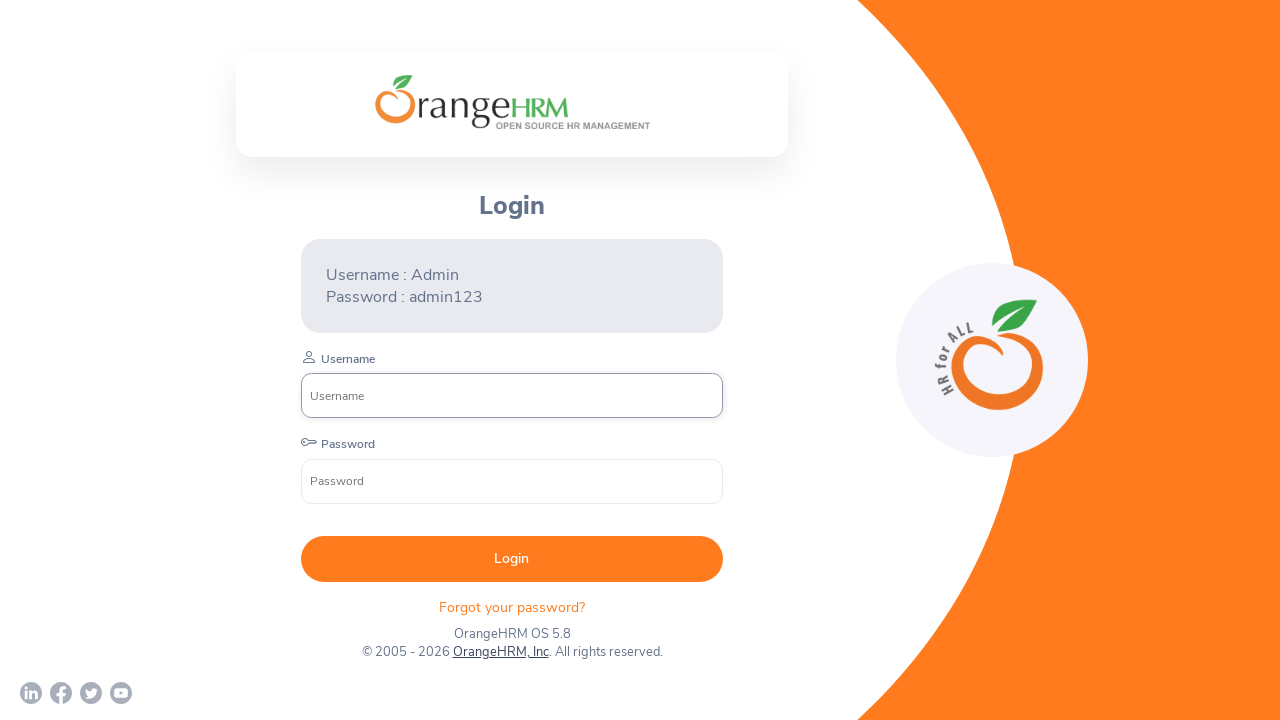

Verified page title contains 'OrangeHRM' - login page loaded successfully
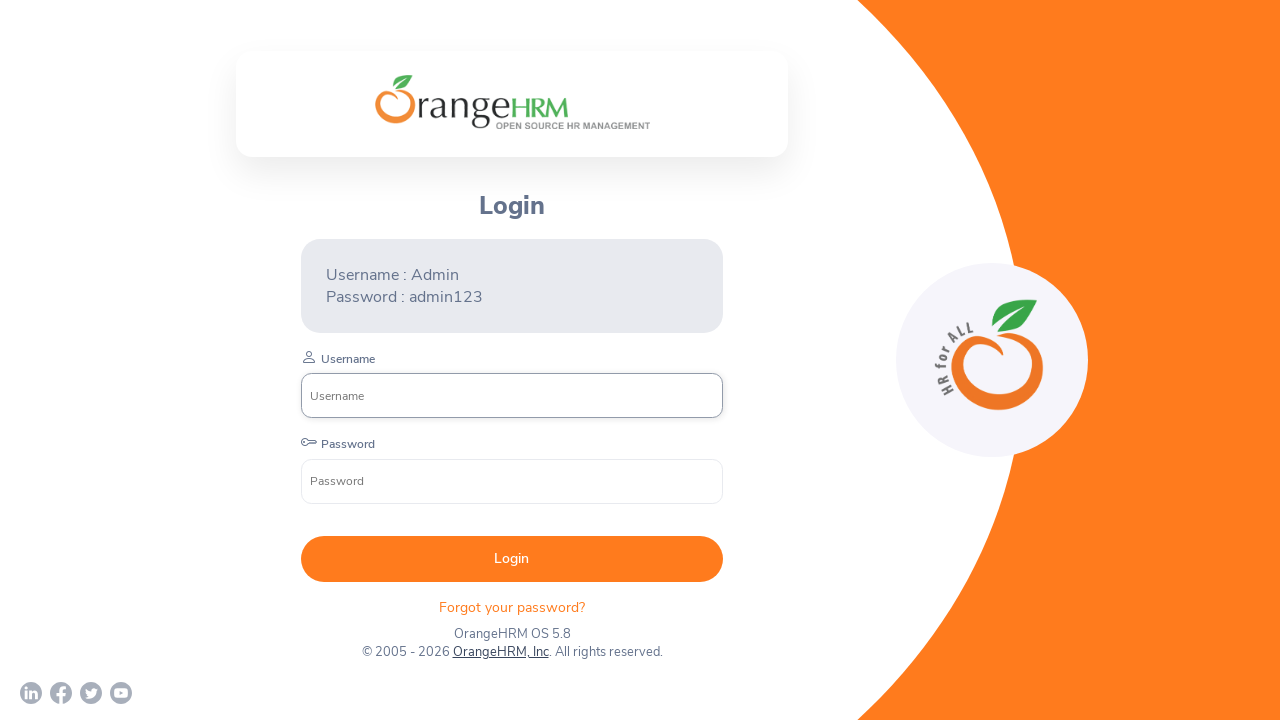

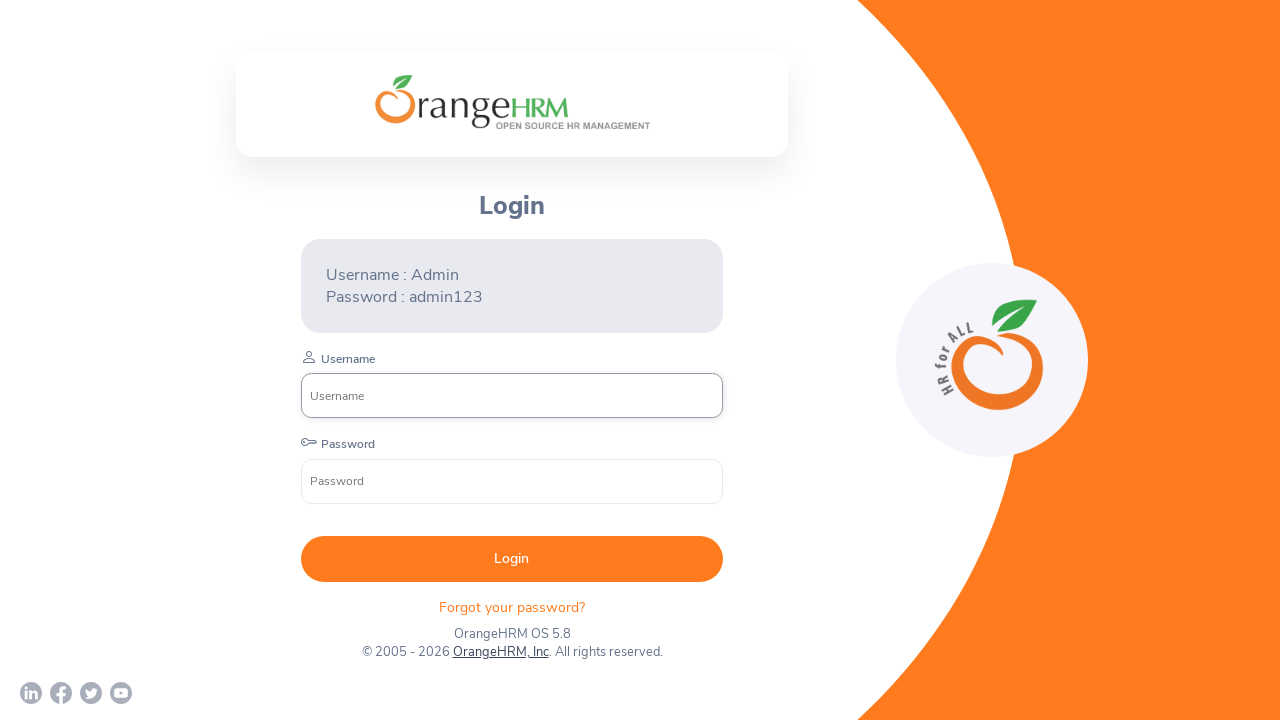